Tests a text box form by filling in user name, email, current address, and permanent address fields, then submitting the form.

Starting URL: https://demoqa.com/text-box

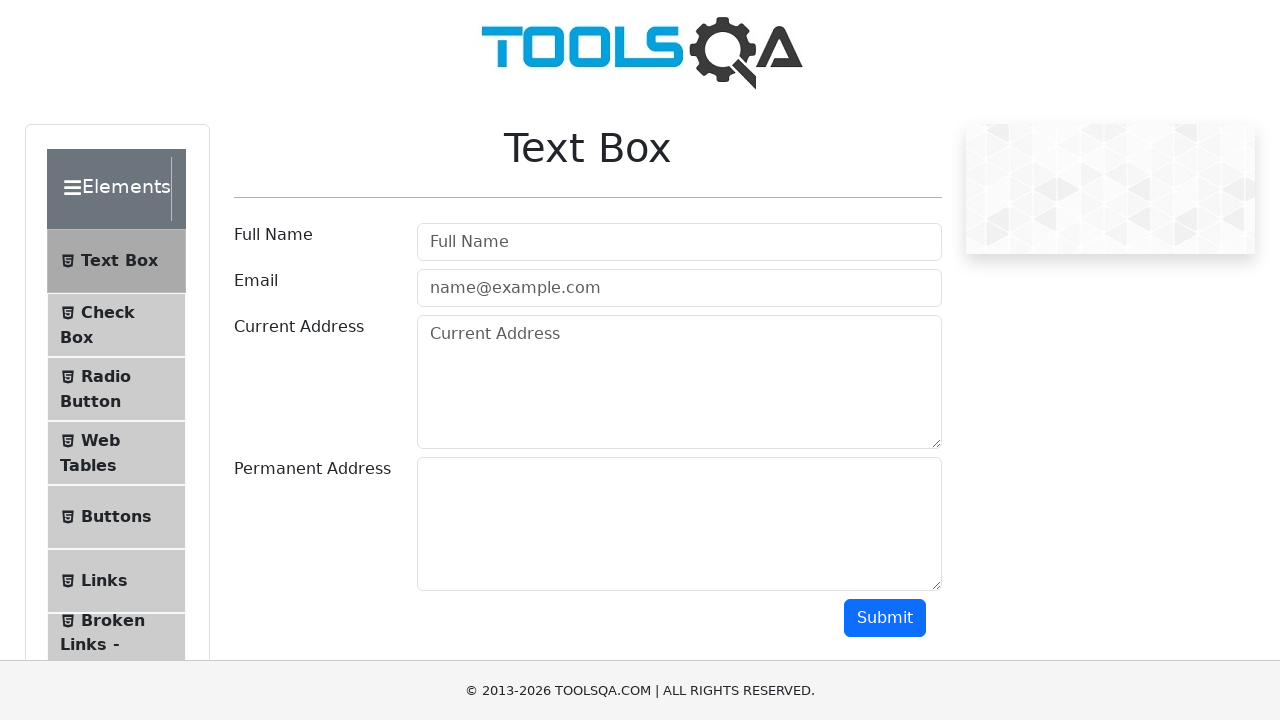

Clicked on userName field at (679, 242) on #userName
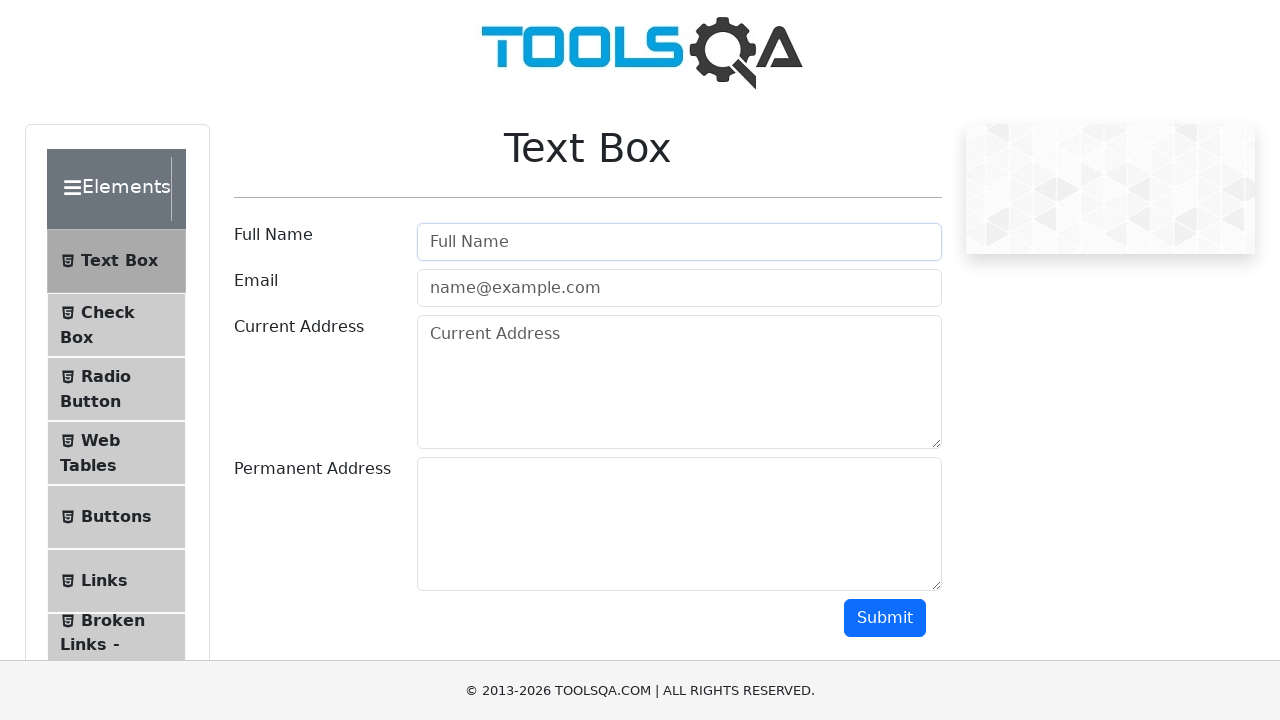

Filled userName field with 'Brando' on #userName
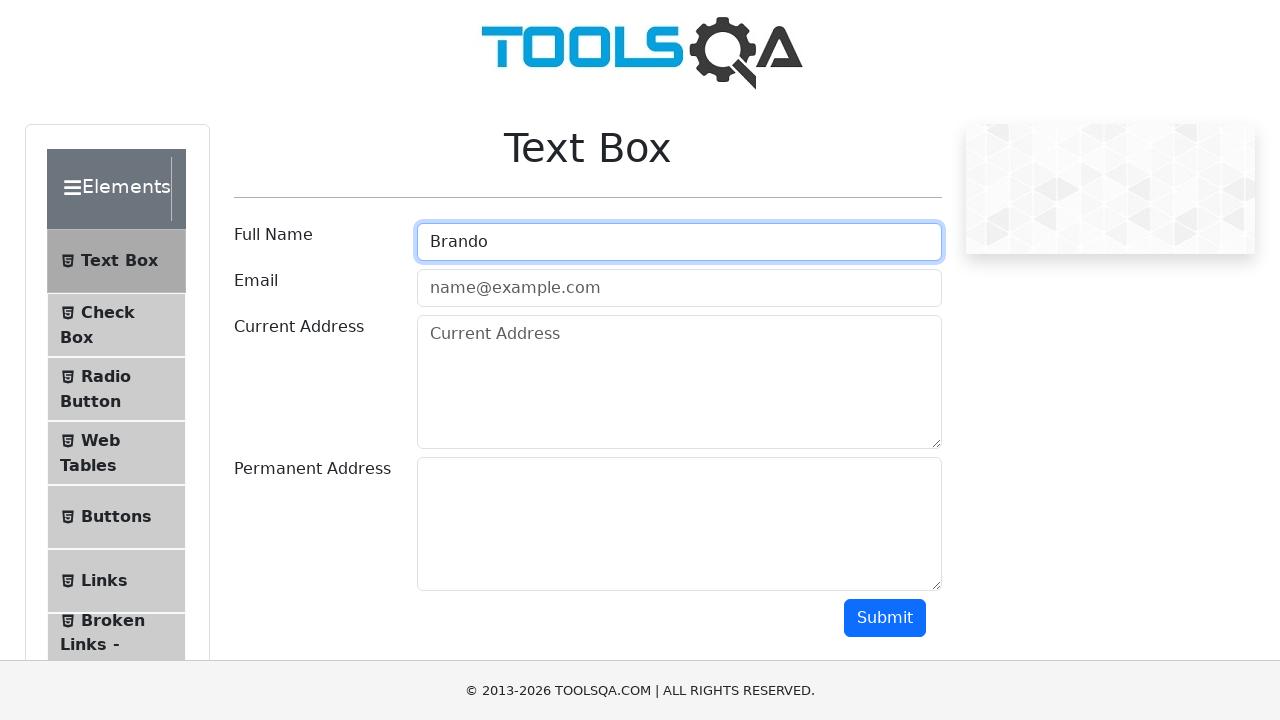

Clicked on userEmail field at (679, 288) on #userEmail
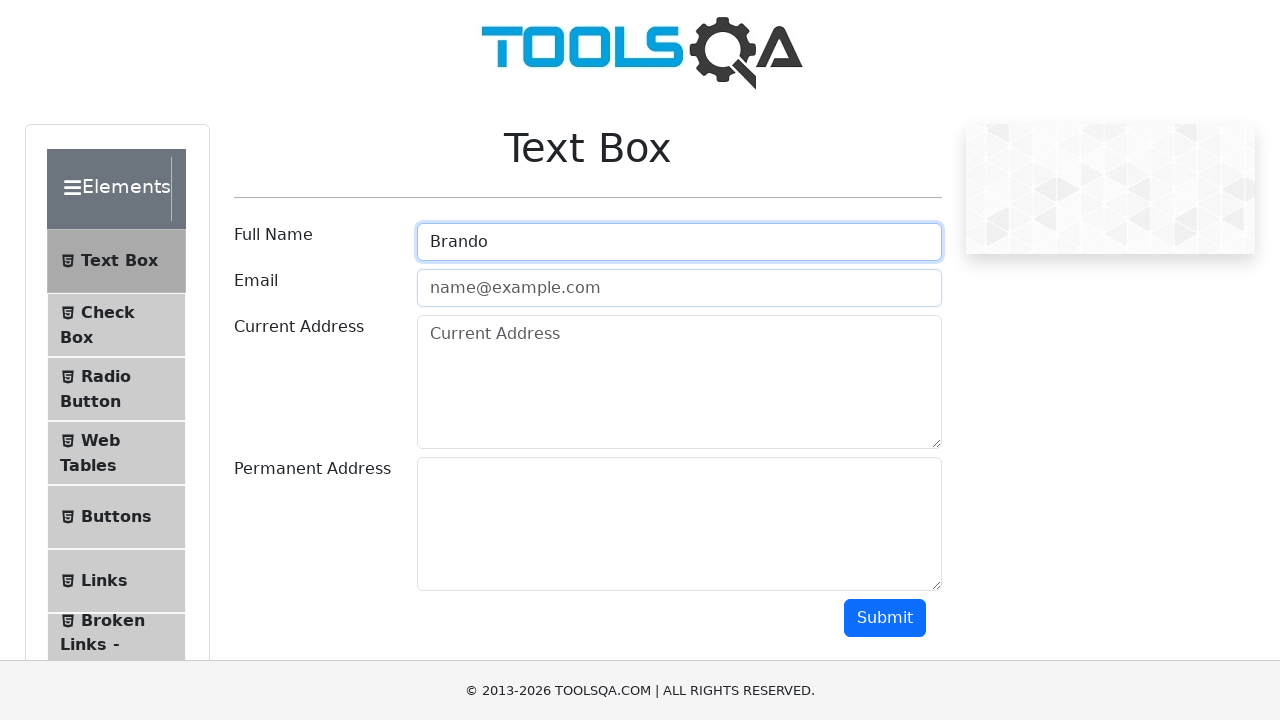

Filled userEmail field with 'mail@email.com' on #userEmail
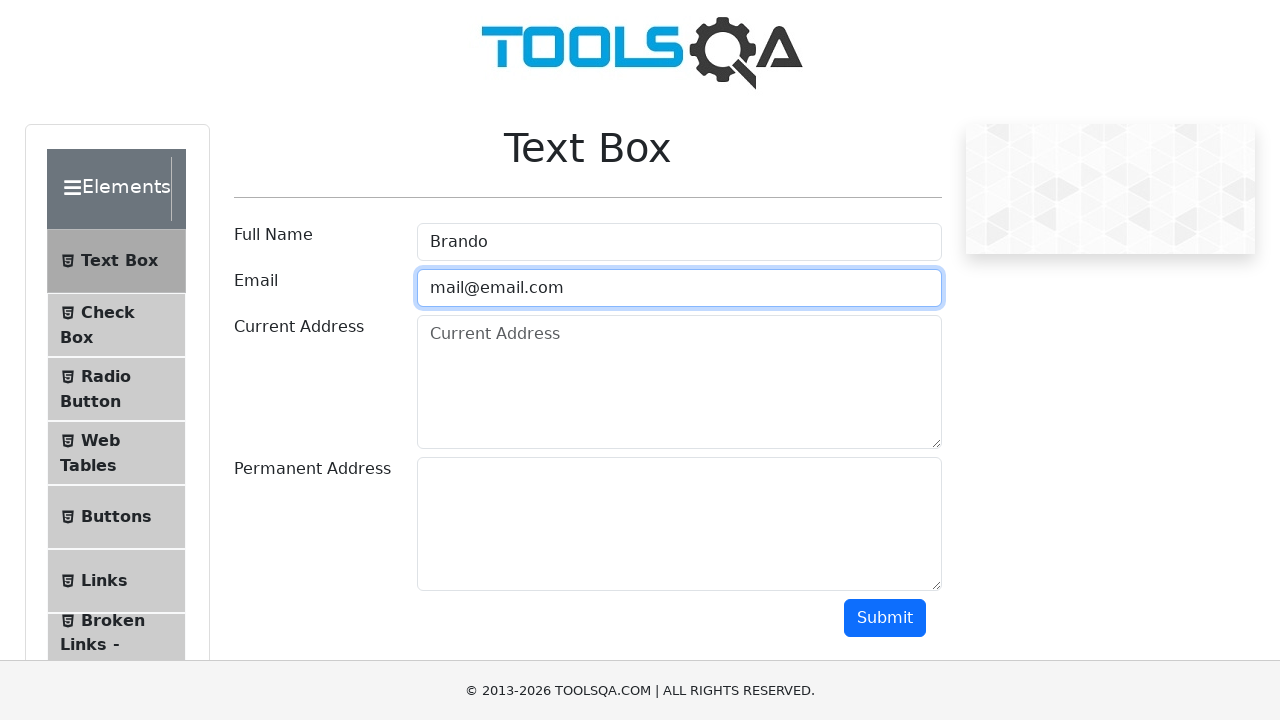

Clicked on currentAddress field at (679, 382) on #currentAddress
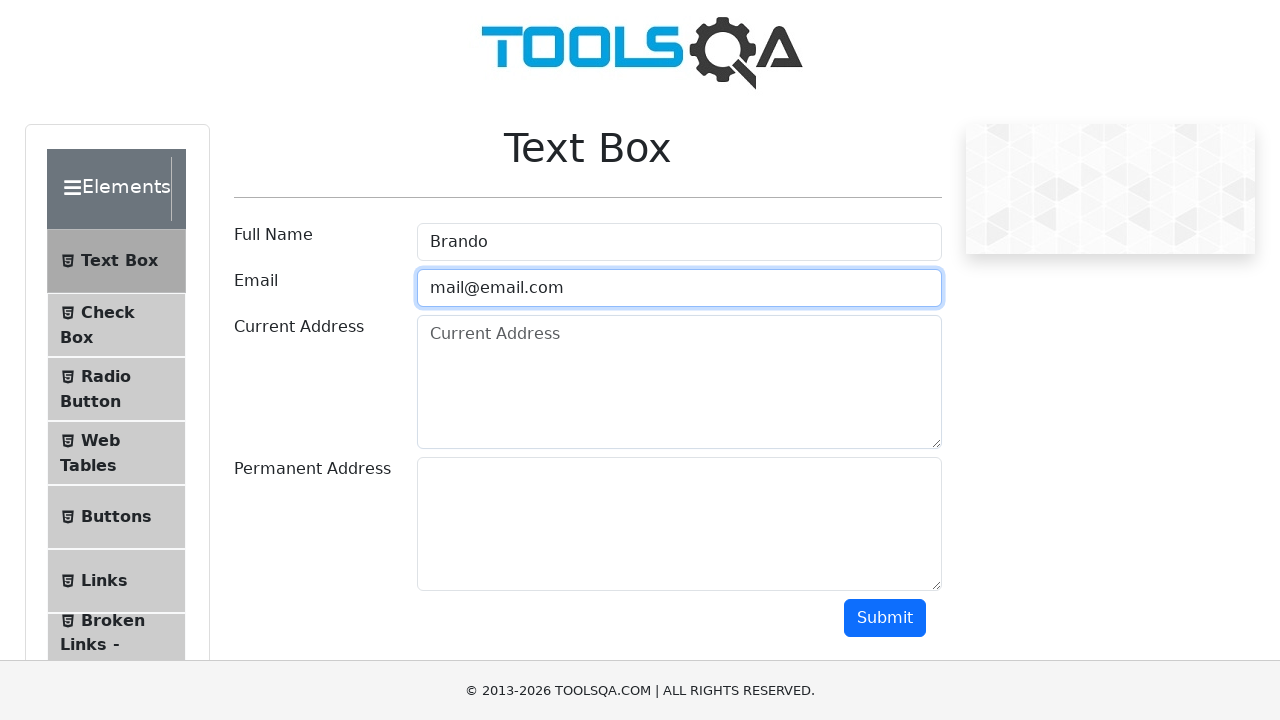

Filled currentAddress field with 'Siempreviva1234' on #currentAddress
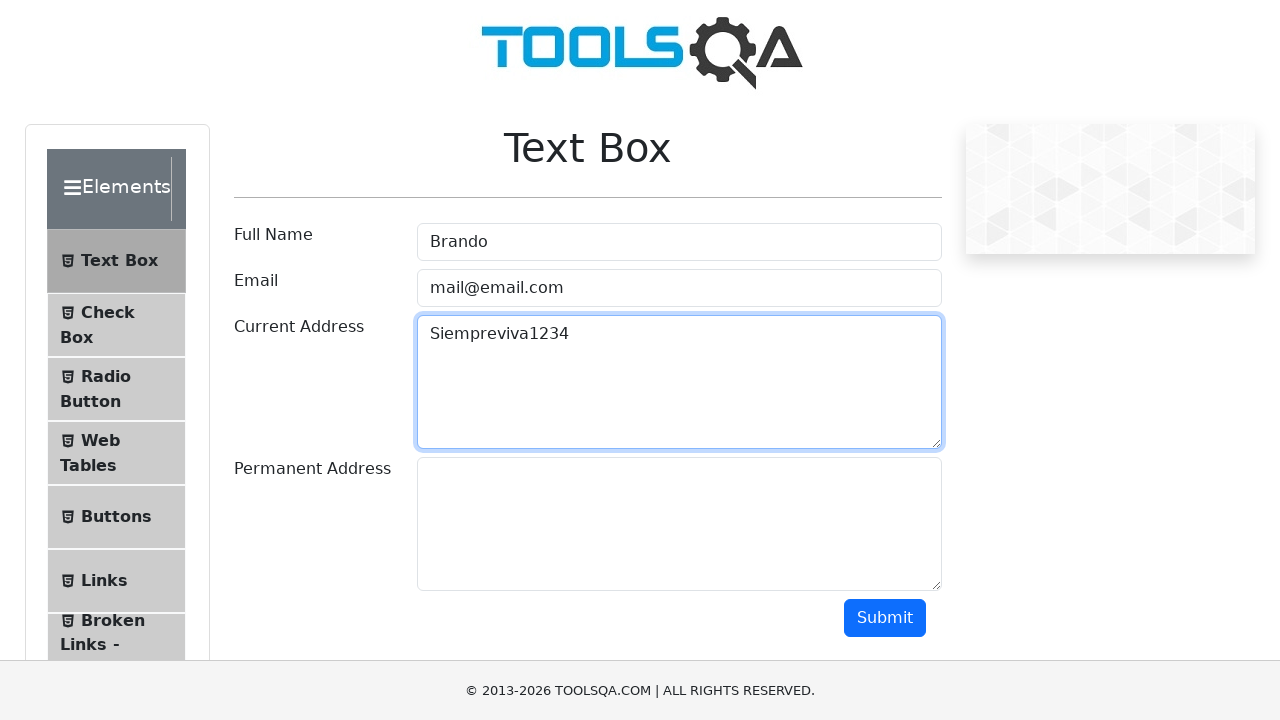

Clicked on permanentAddress field at (679, 524) on #permanentAddress
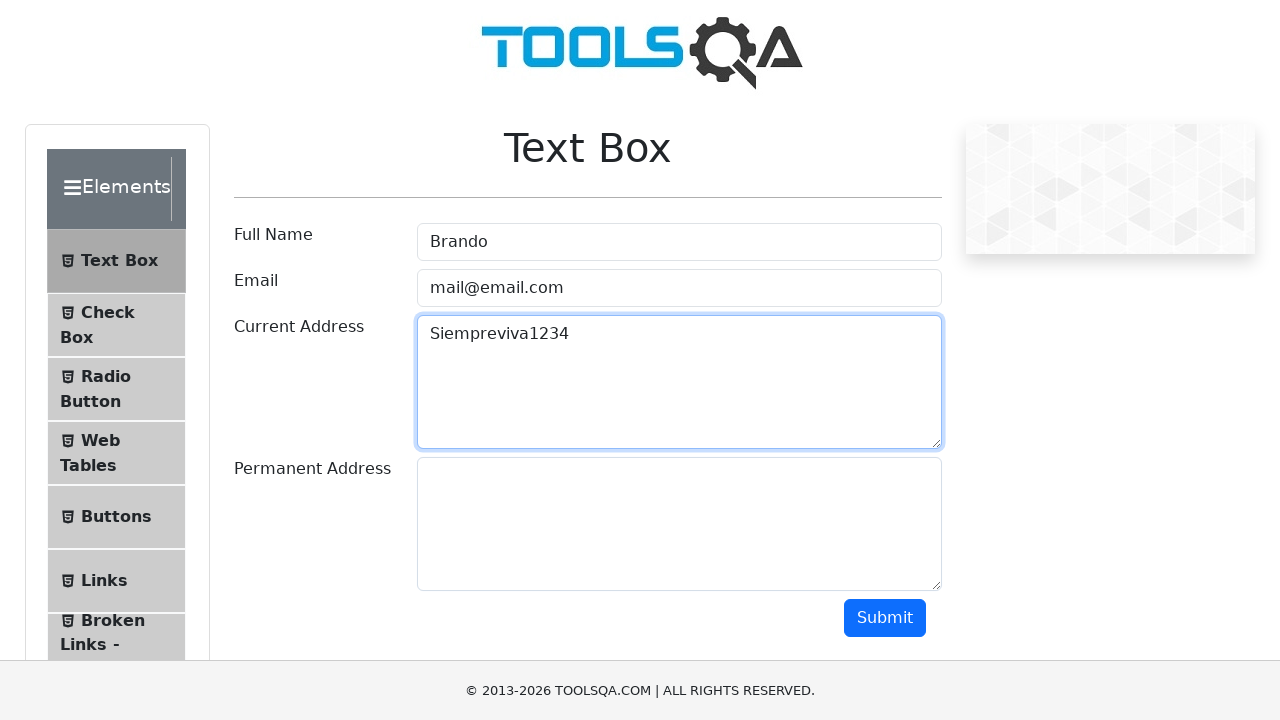

Filled permanentAddress field with '123458495656Siempreviva' on #permanentAddress
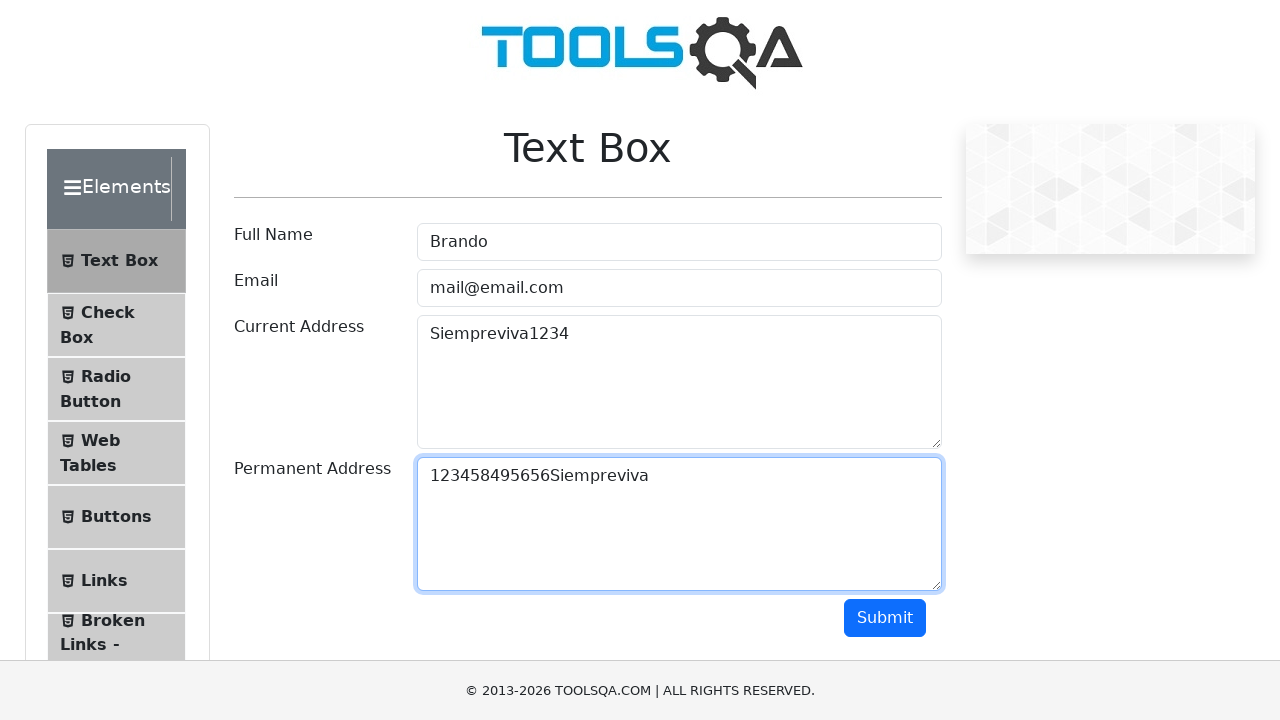

Clicked submit button to submit the form at (885, 618) on #submit
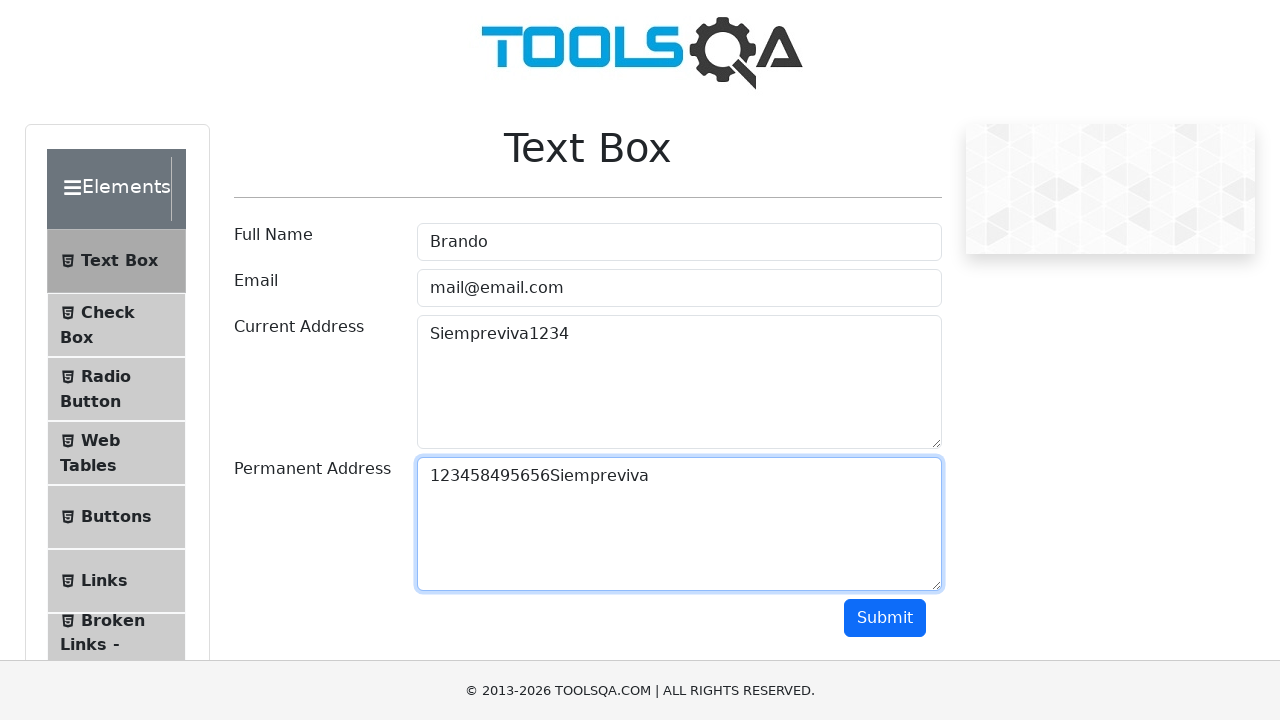

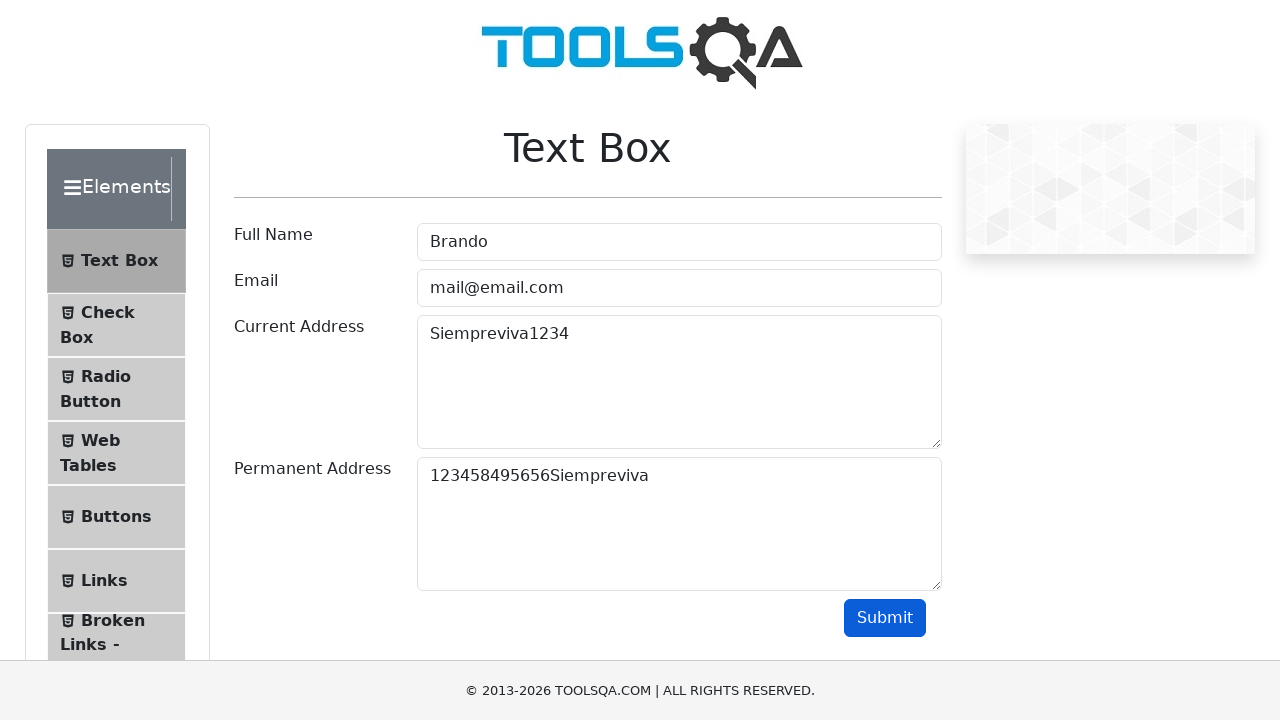